Tests handling of JavaScript prompt dialogs by clicking a button that triggers a prompt dialog and accepting it

Starting URL: https://the-internet.herokuapp.com/javascript_alerts

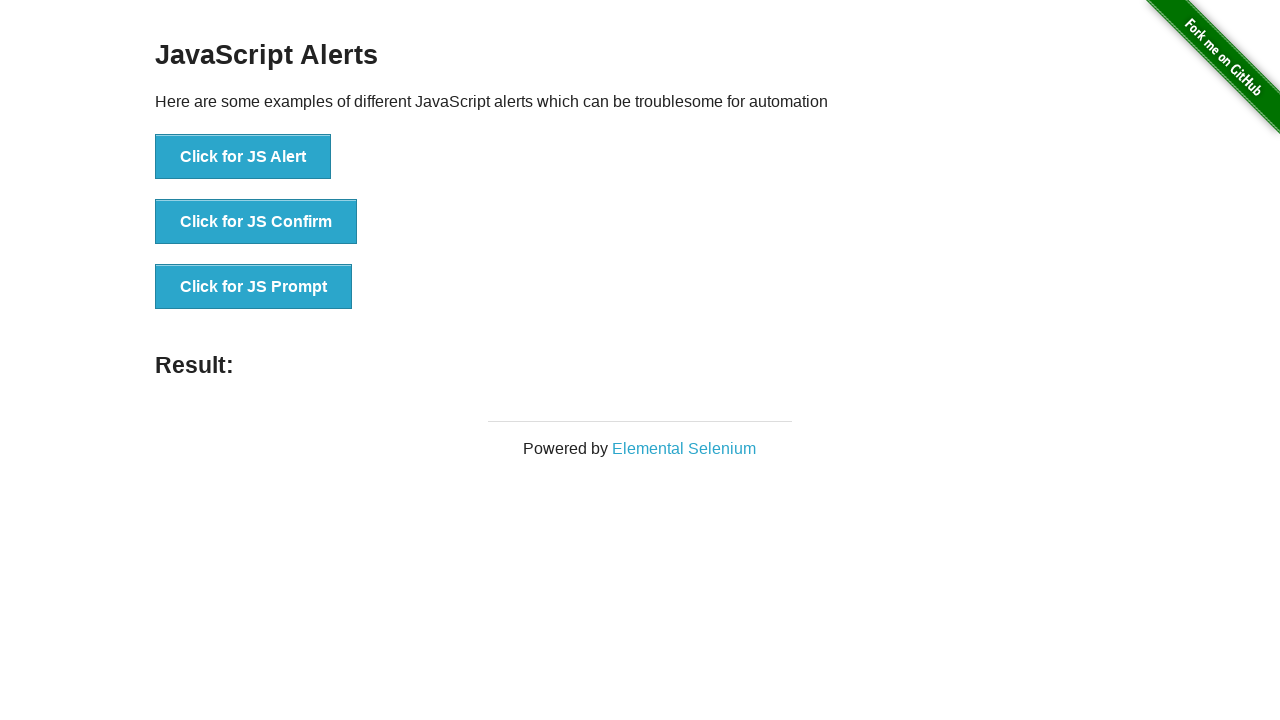

Set up dialog handler to accept prompts
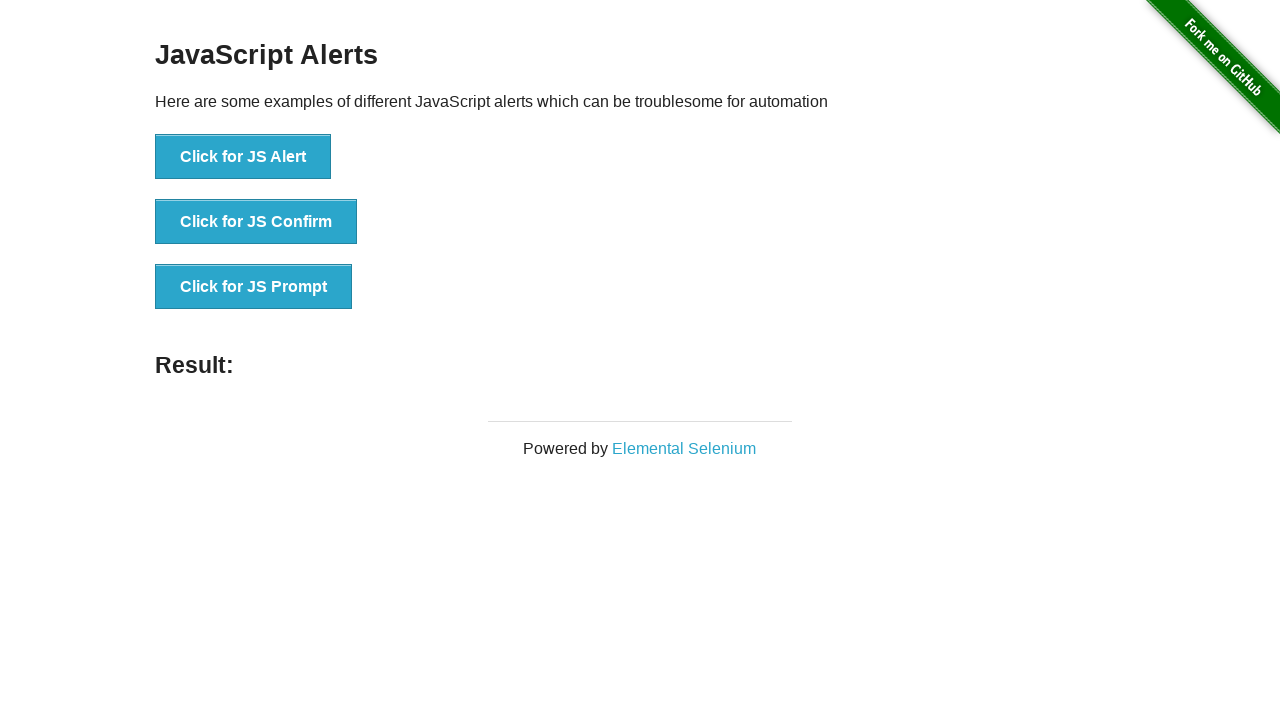

Clicked 'Click for JS Prompt' button to trigger JavaScript prompt dialog at (254, 287) on internal:role=button[name="Click for JS Prompt"i]
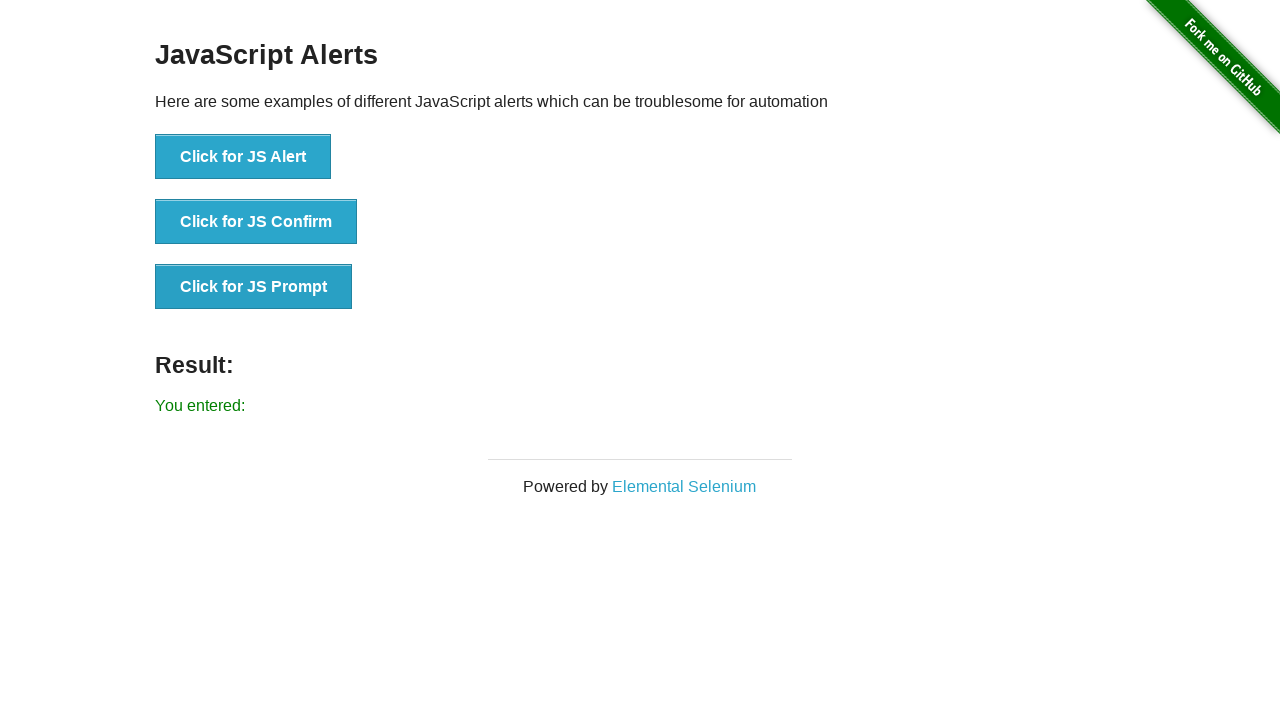

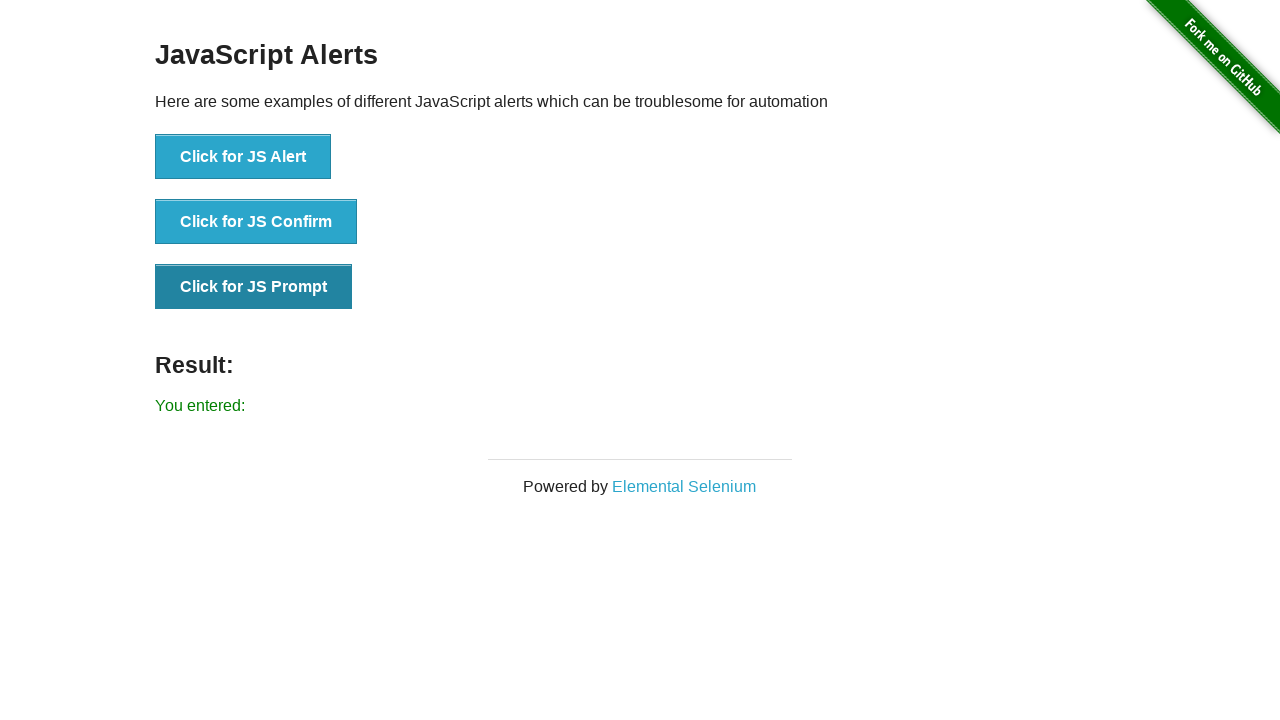